Tests that todo data persists after page reload

Starting URL: https://demo.playwright.dev/todomvc

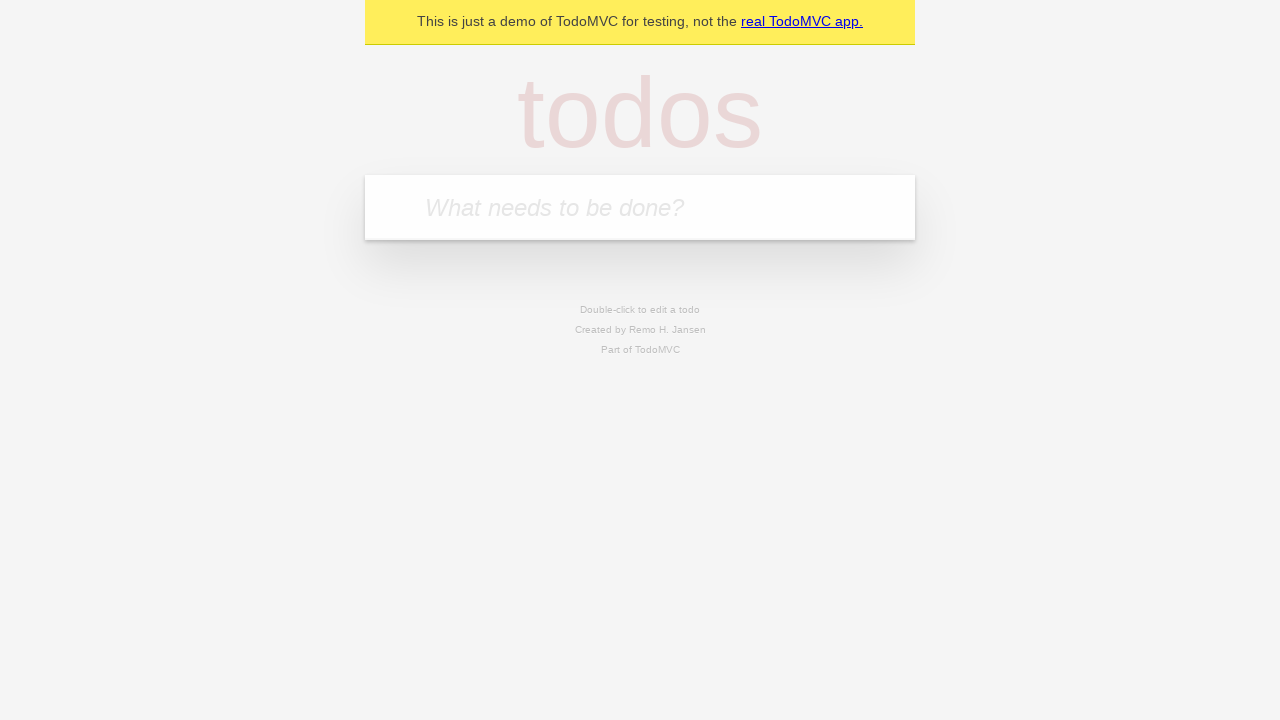

Filled todo input with 'buy some cheese' on internal:attr=[placeholder="What needs to be done?"i]
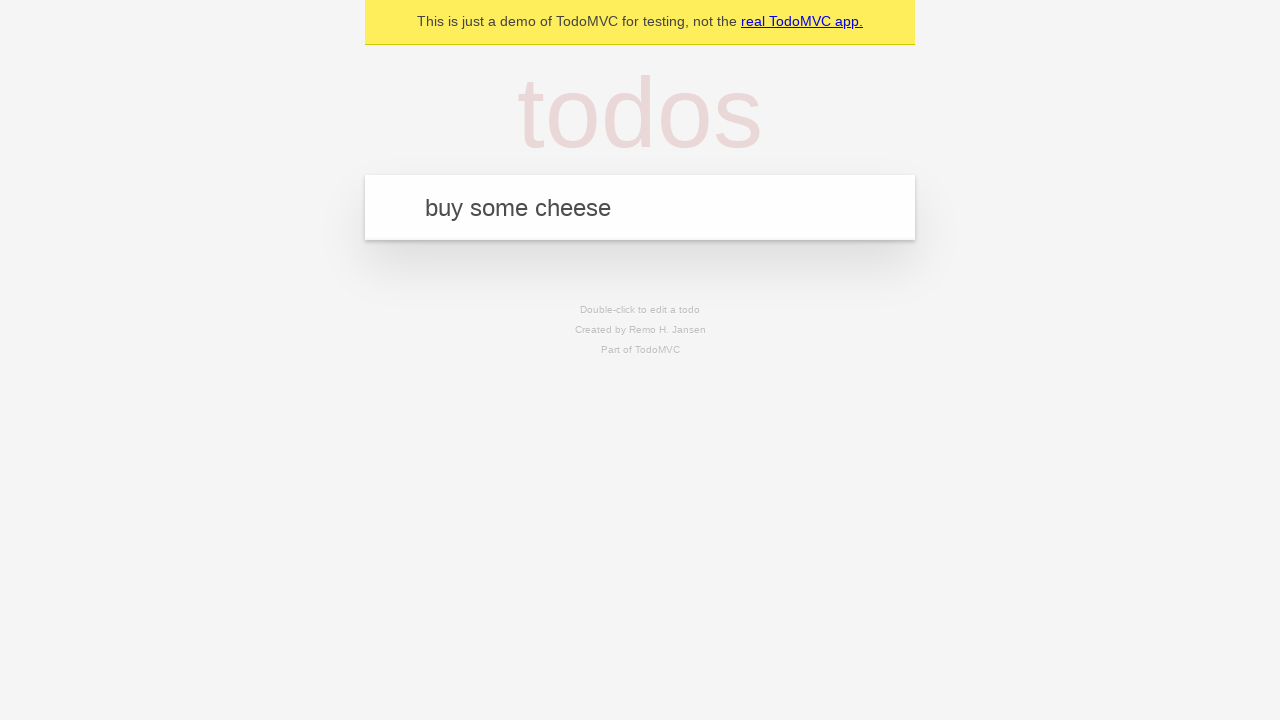

Pressed Enter to create first todo on internal:attr=[placeholder="What needs to be done?"i]
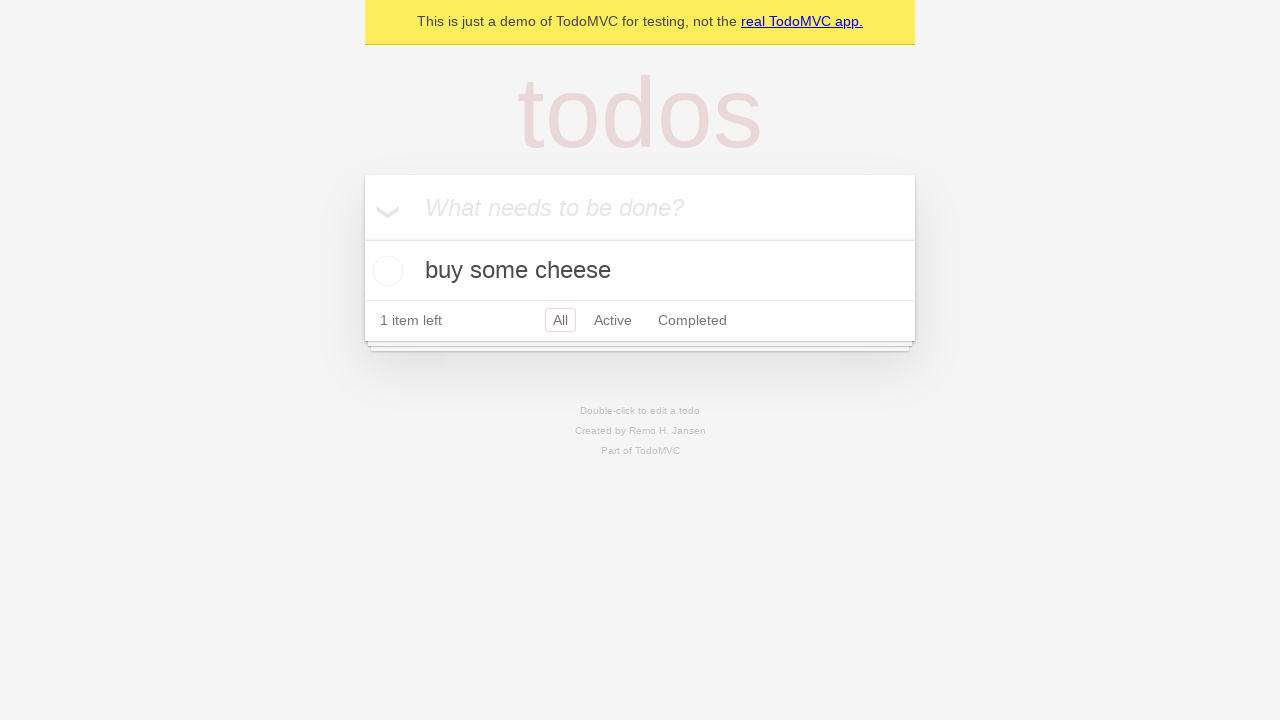

Filled todo input with 'feed the cat' on internal:attr=[placeholder="What needs to be done?"i]
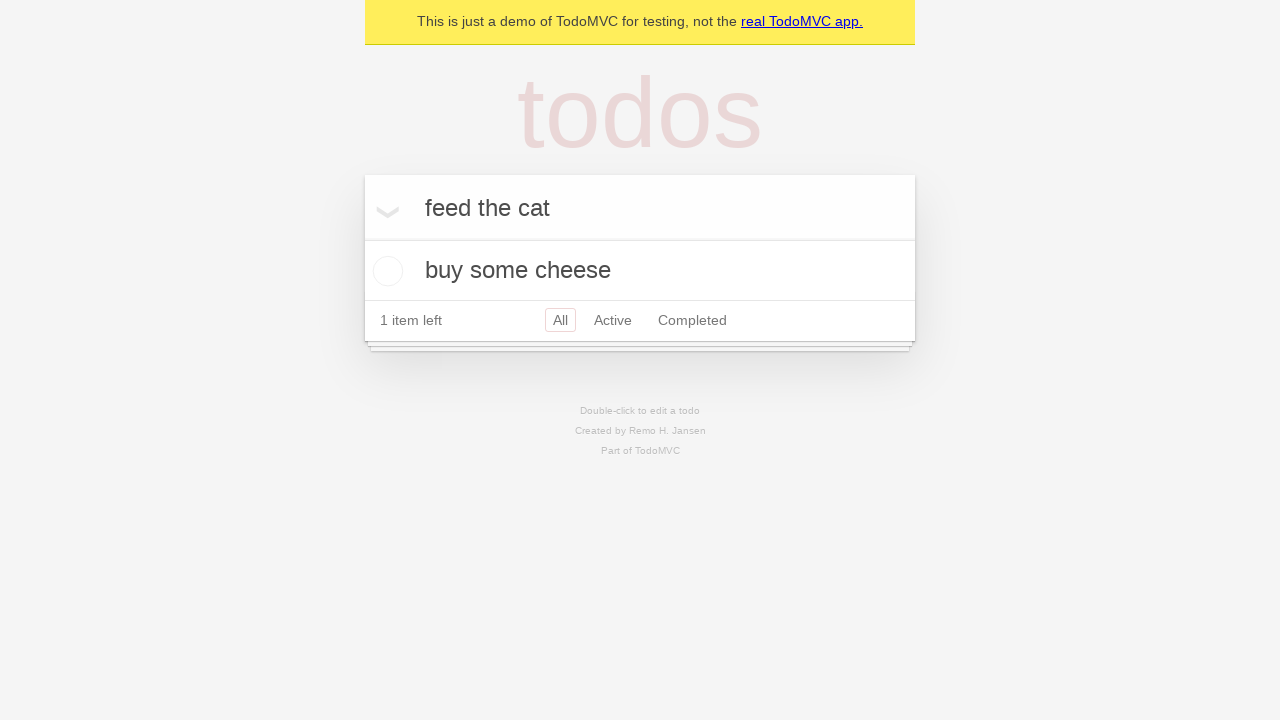

Pressed Enter to create second todo on internal:attr=[placeholder="What needs to be done?"i]
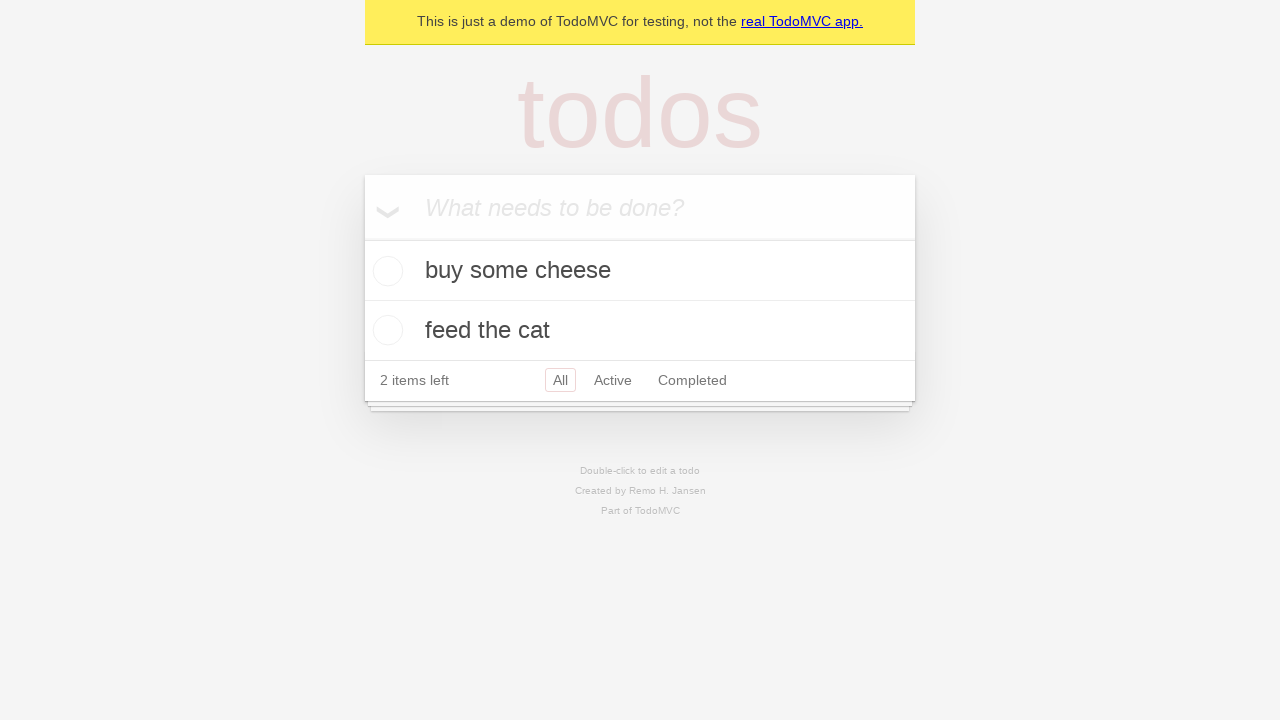

Waited for second todo item to appear
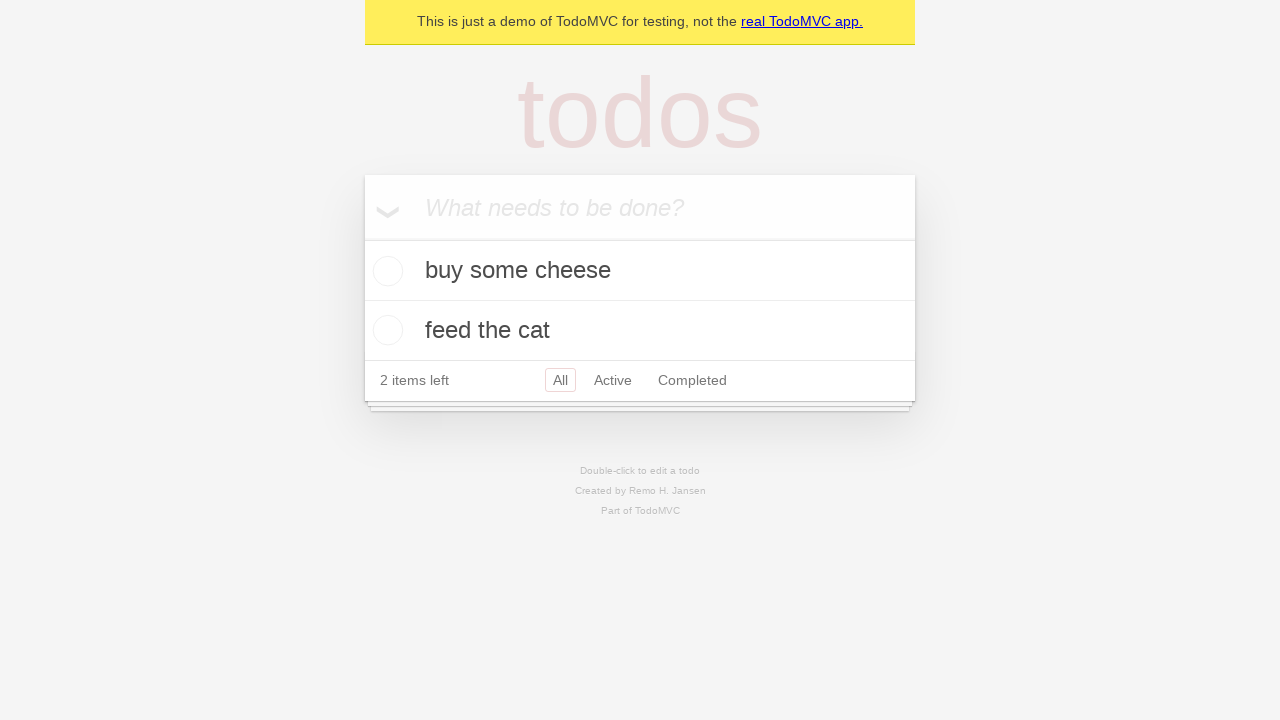

Checked first todo item at (385, 271) on internal:testid=[data-testid="todo-item"s] >> nth=0 >> internal:role=checkbox
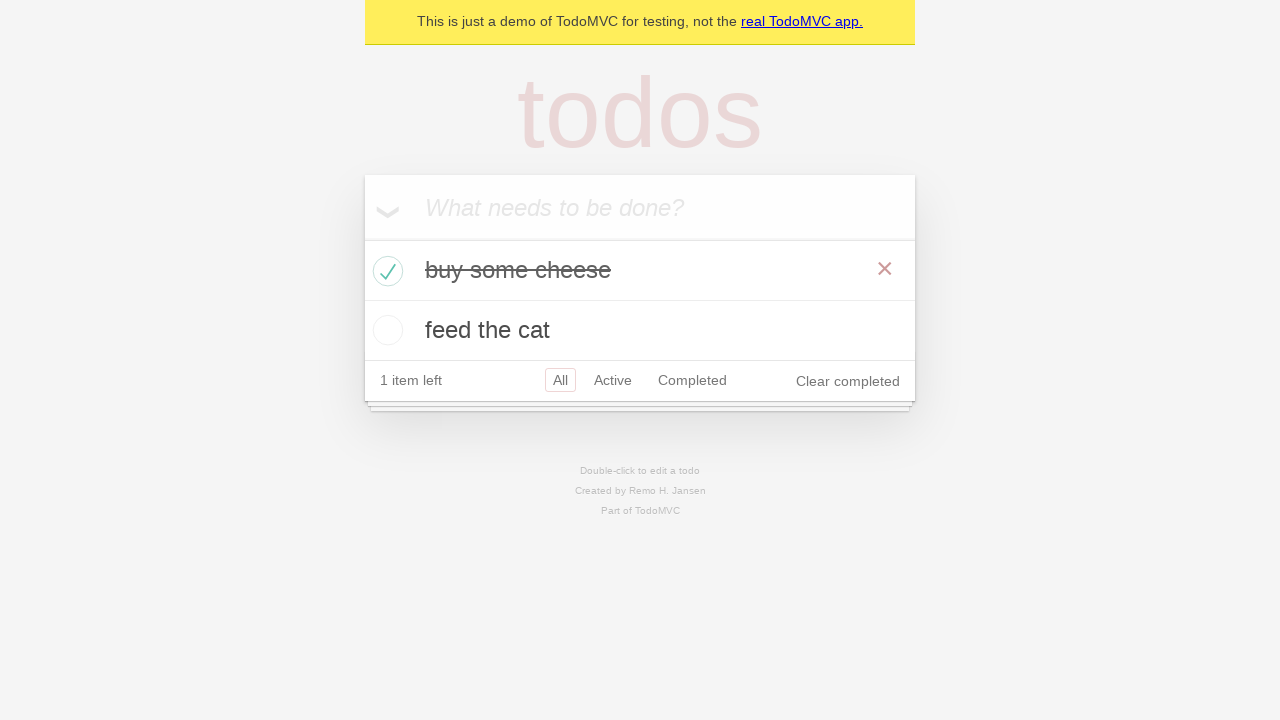

Reloaded page to test data persistence
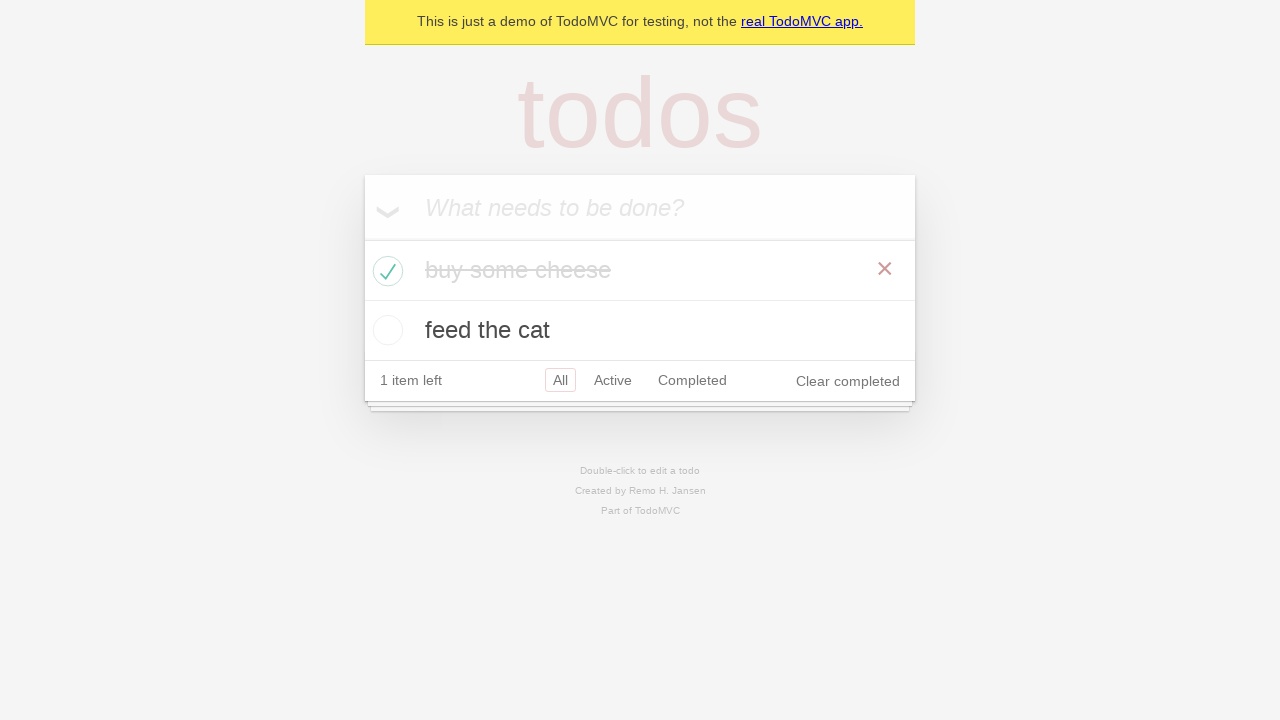

Waited for todo items to reload after page refresh
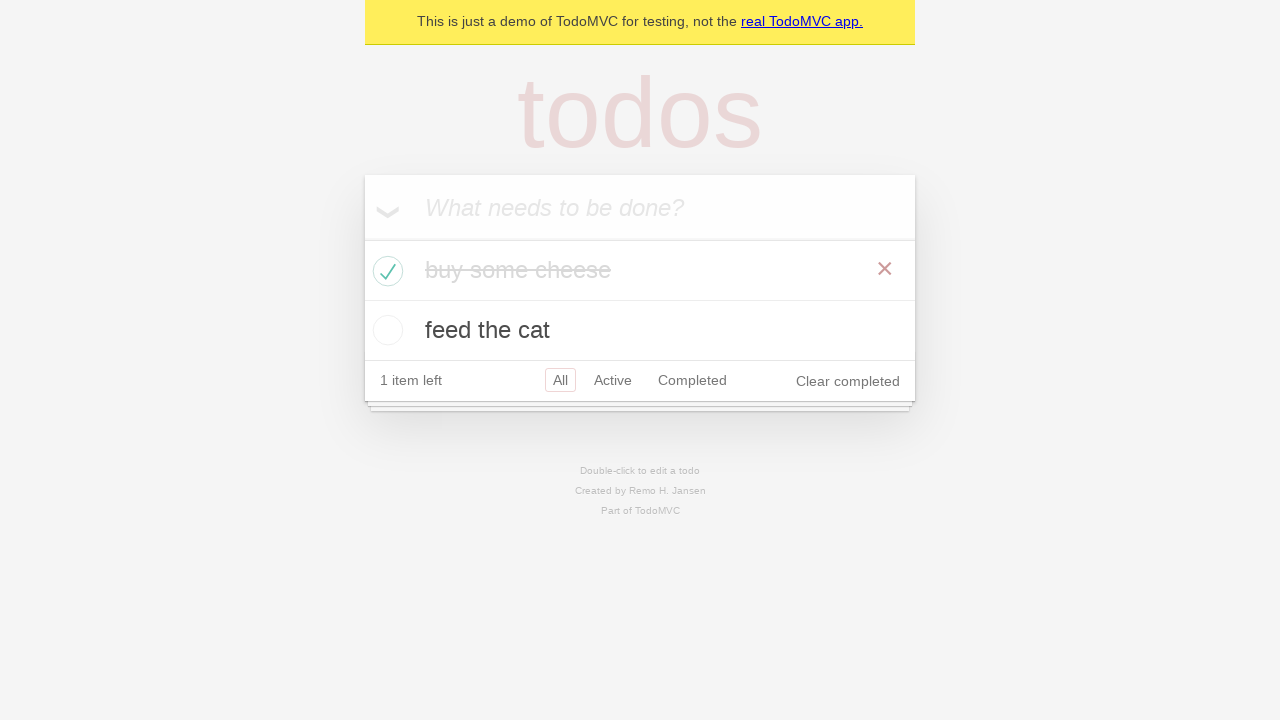

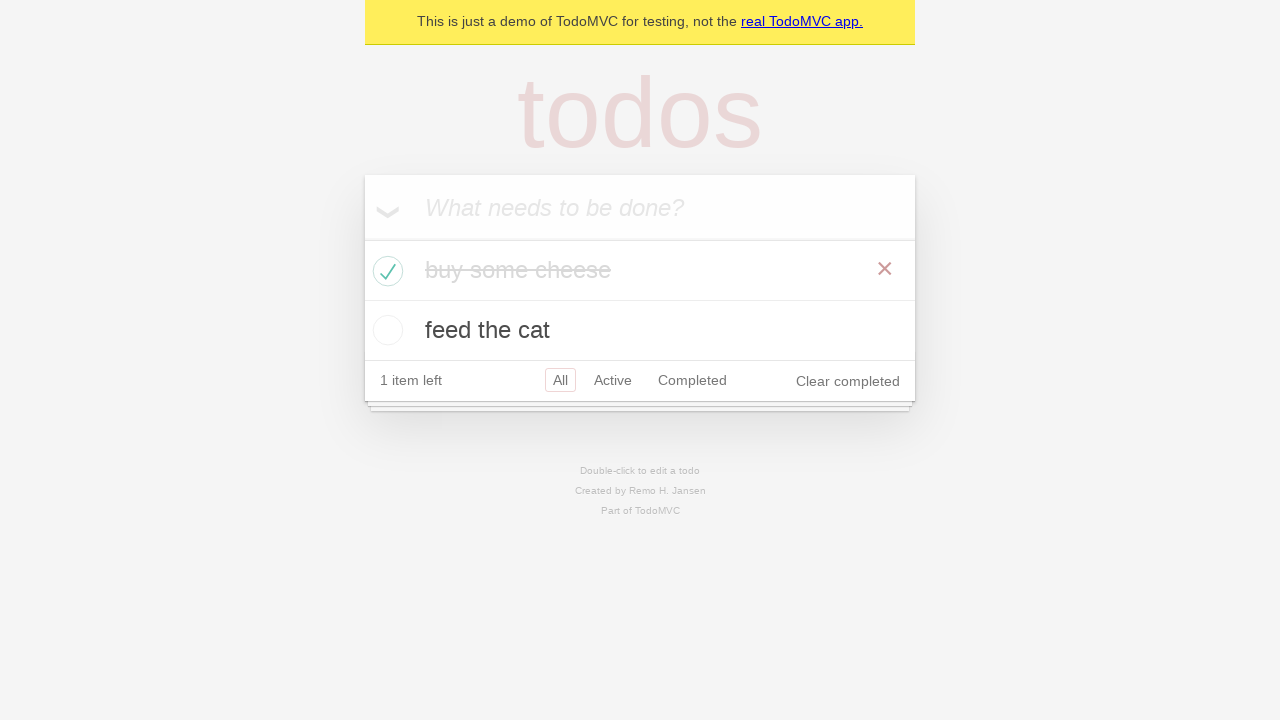